Tests window handling functionality by opening a new window, verifying text content, and switching between windows

Starting URL: https://the-internet.herokuapp.com/windows

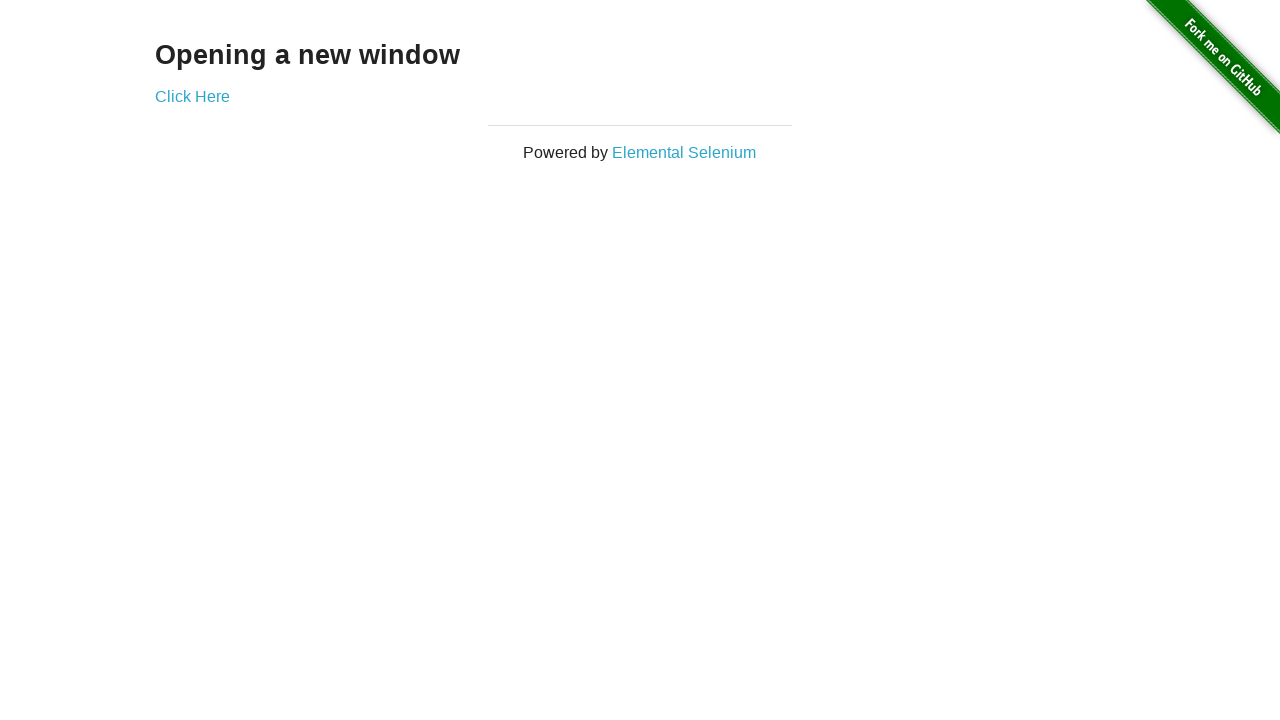

Clicked 'Click Here' link to open new window at (192, 96) on text=Click Here
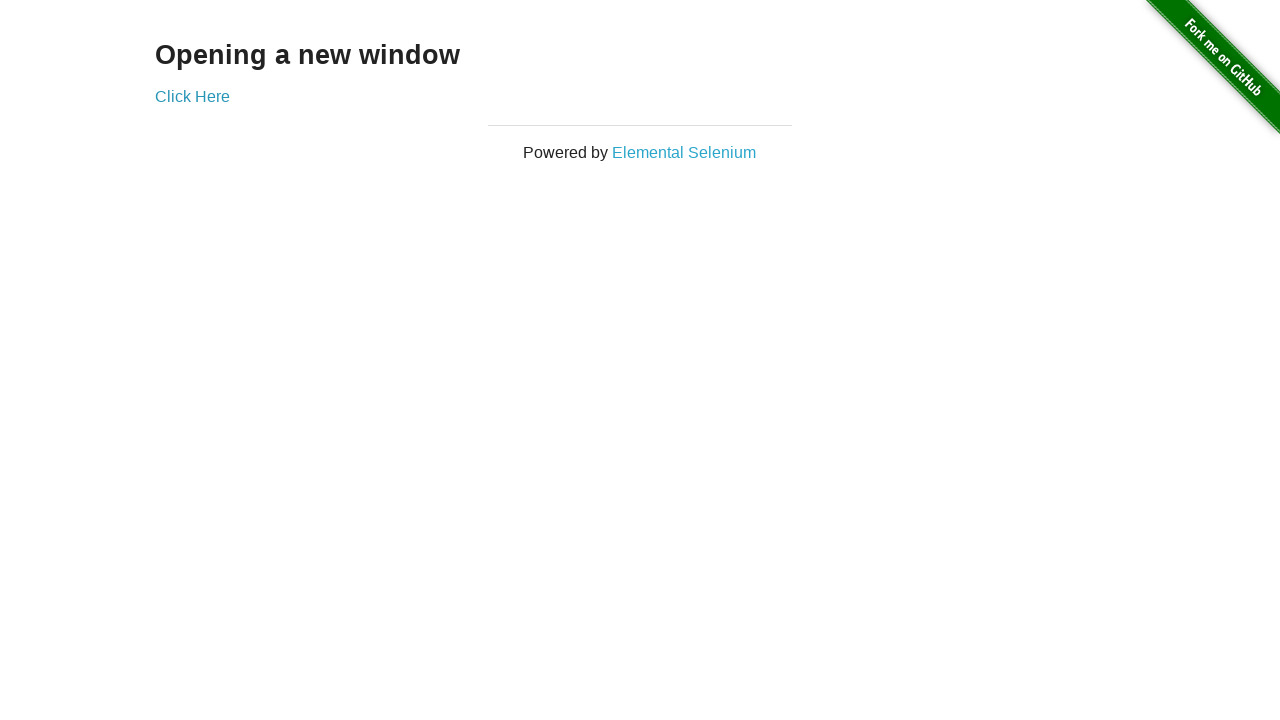

New window page loaded completely
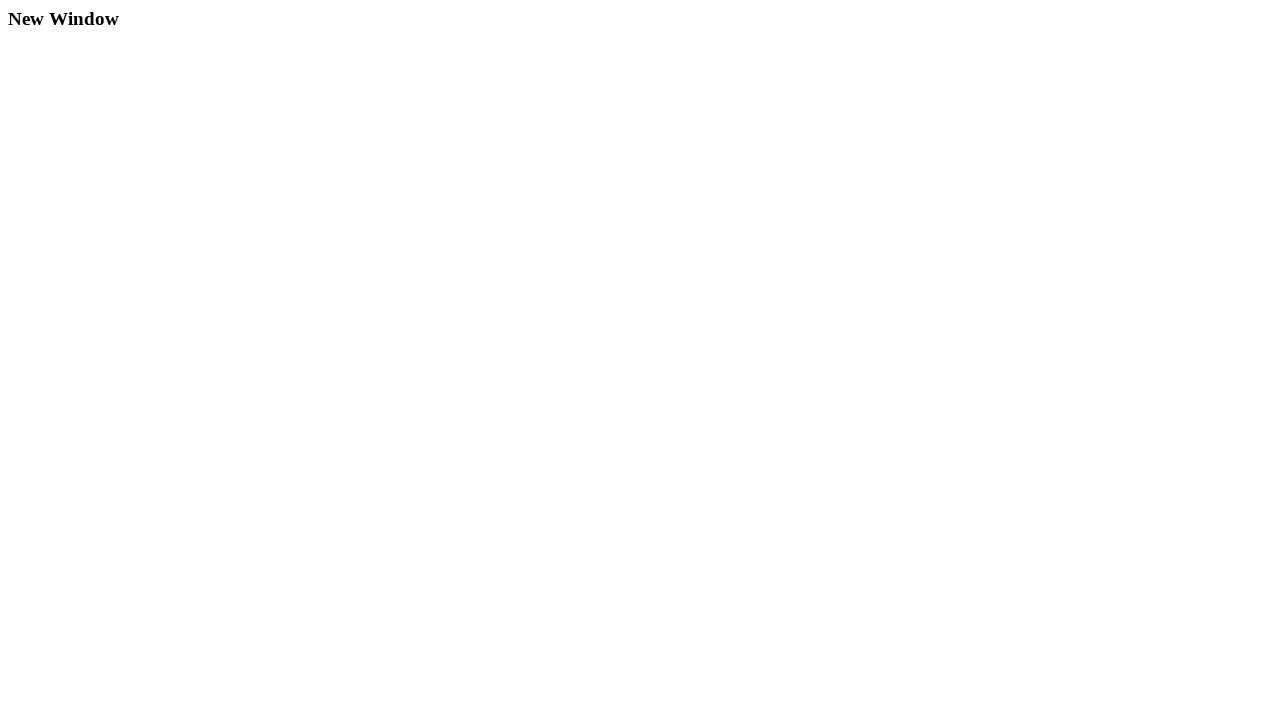

Verified 'New Window' text is present in new window
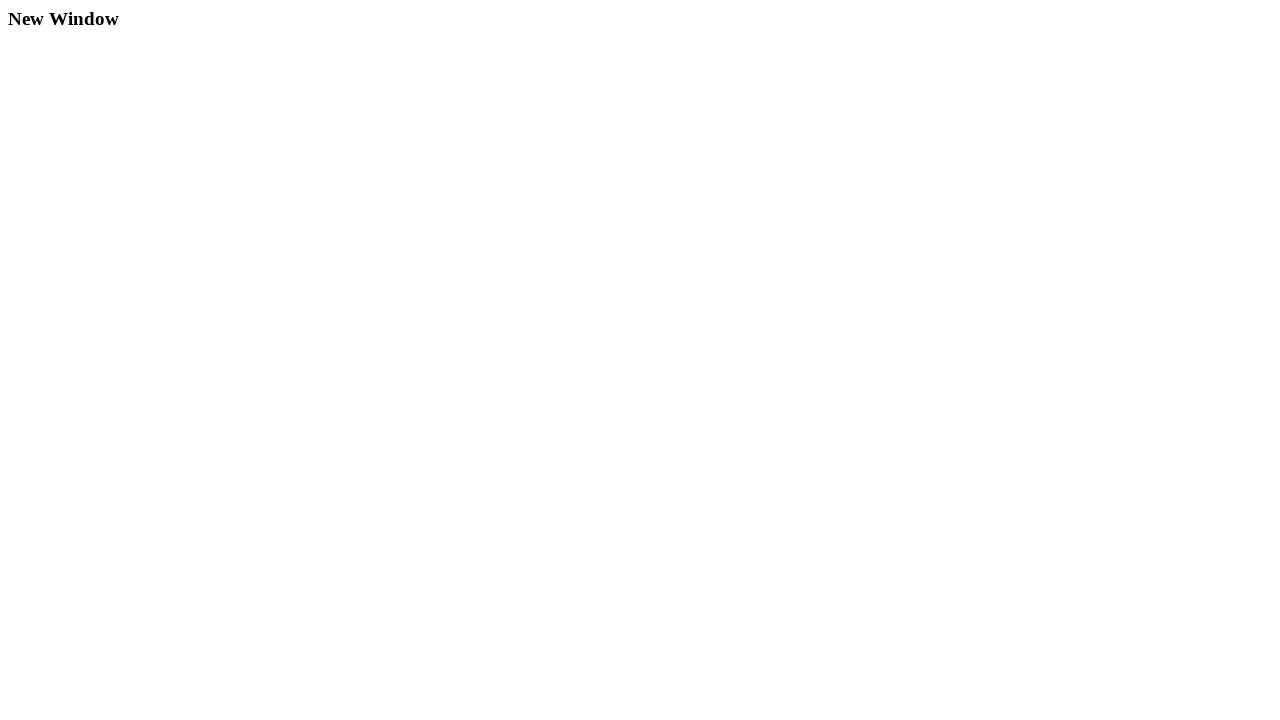

Closed the new window
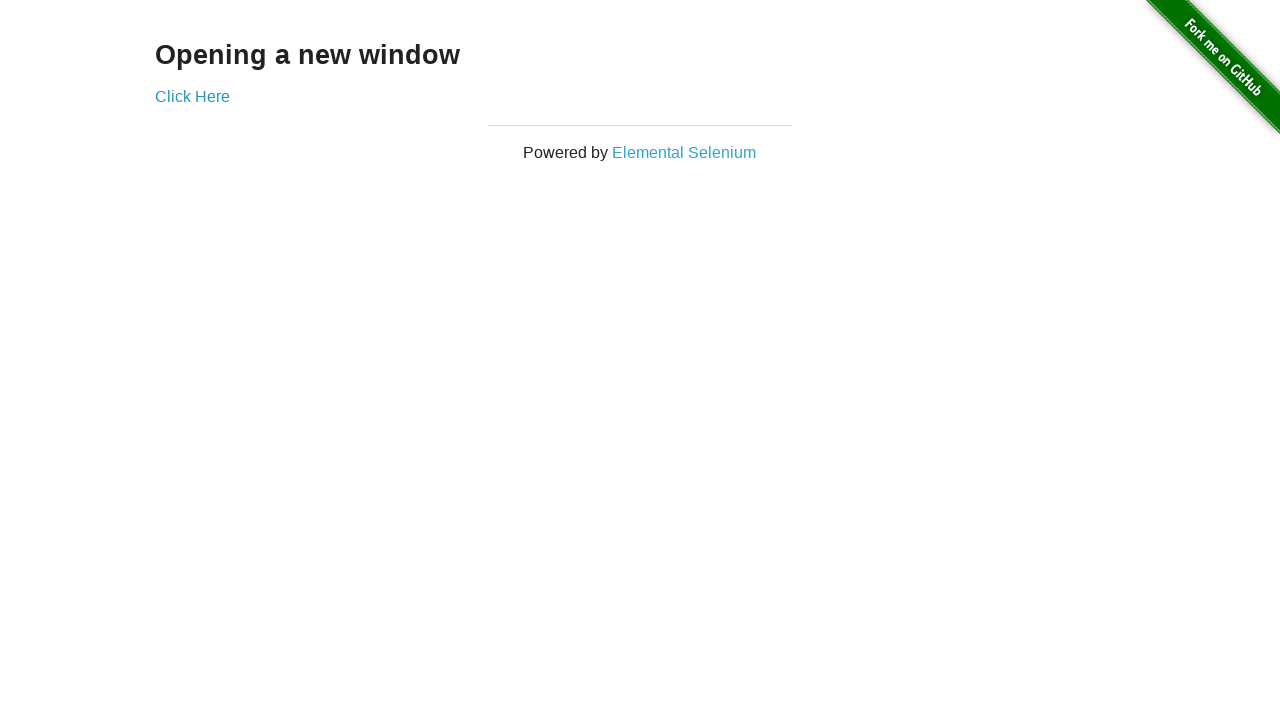

Verified original page content 'Opening a new window' is still present
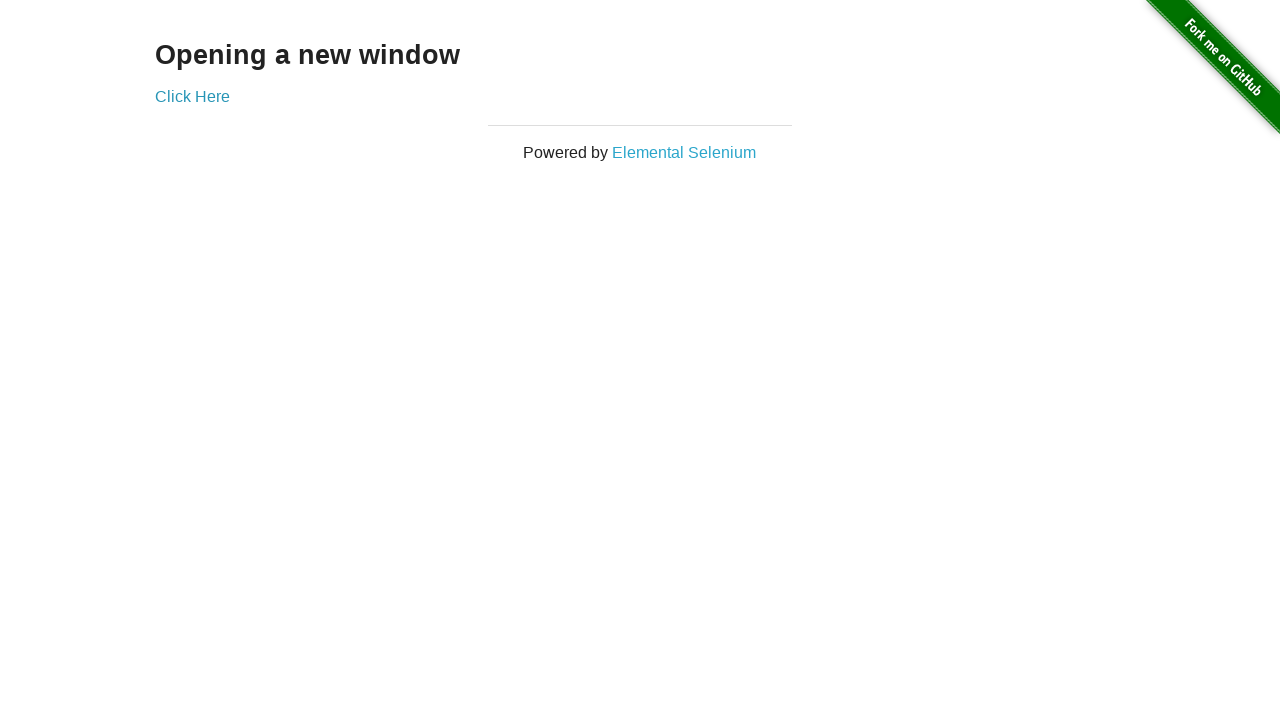

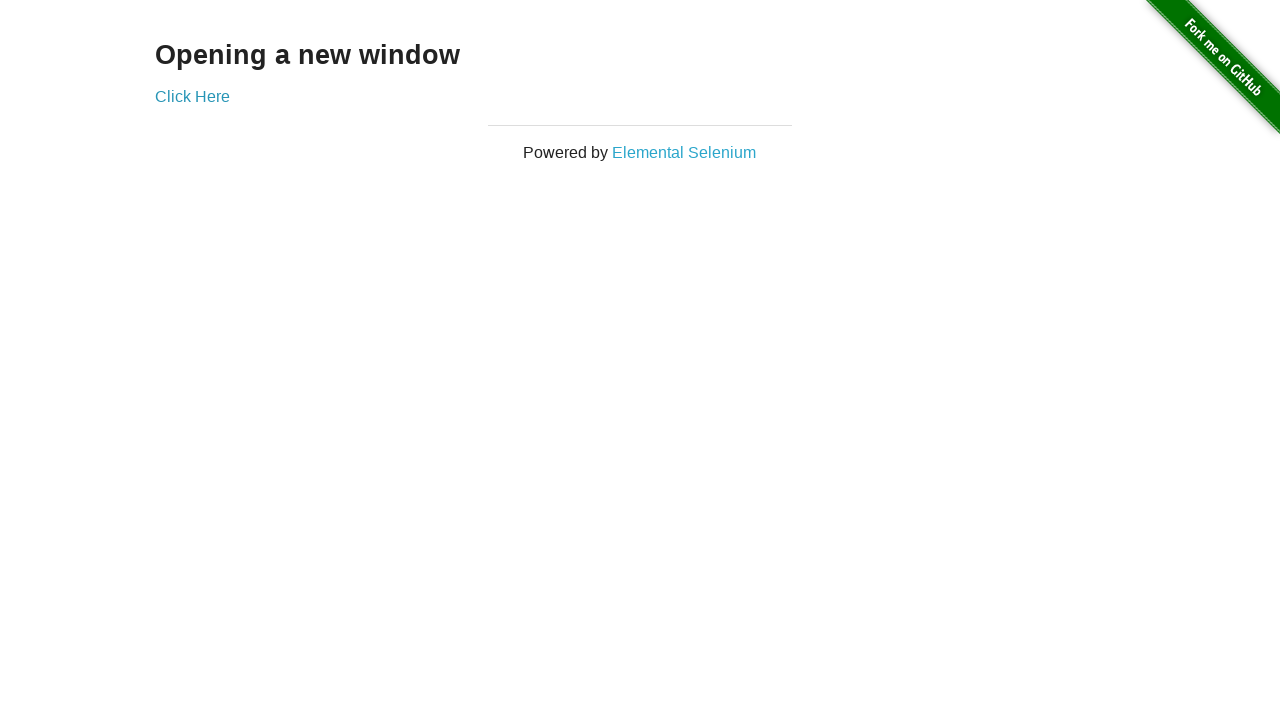